Tests window handling by clicking a link that opens a new window/tab and switching between windows

Starting URL: https://selectorshub.com/xpath-practice-page/

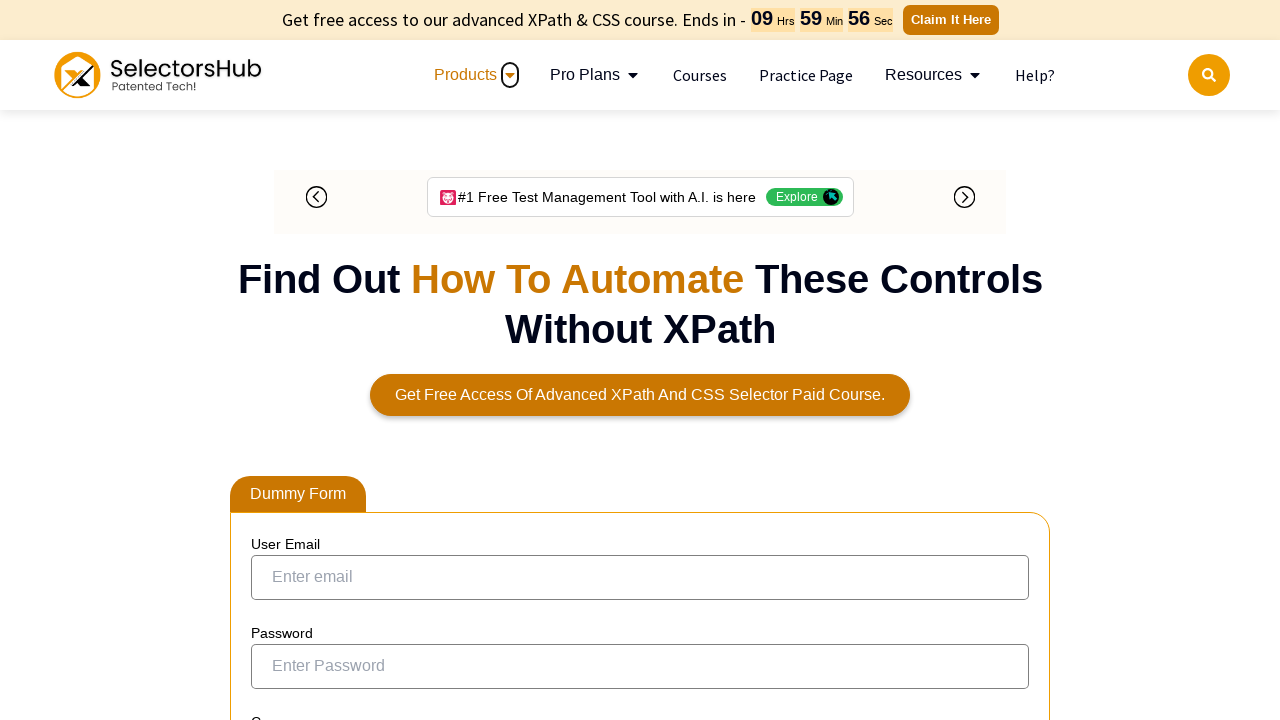

Clicked link to open new window/tab for XPath automation controls at (640, 304) on a:has-text('Find out how to automate these controls without XPath')
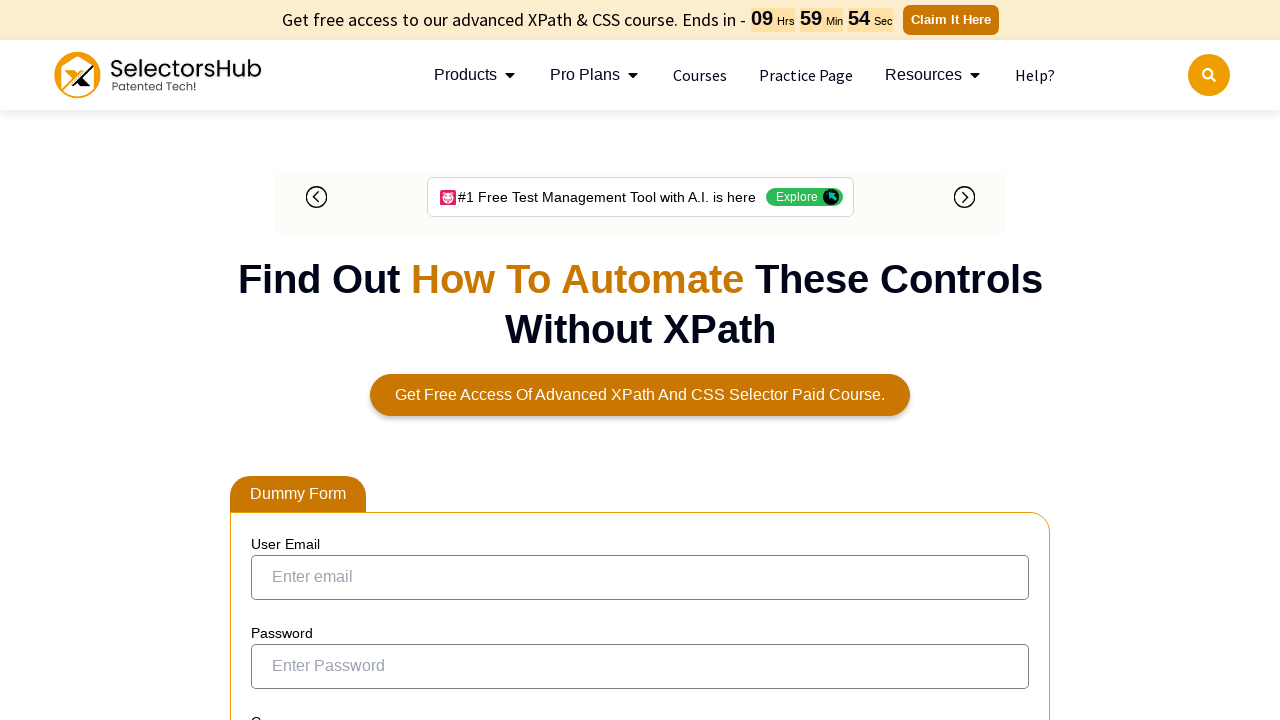

New page/window was opened and captured
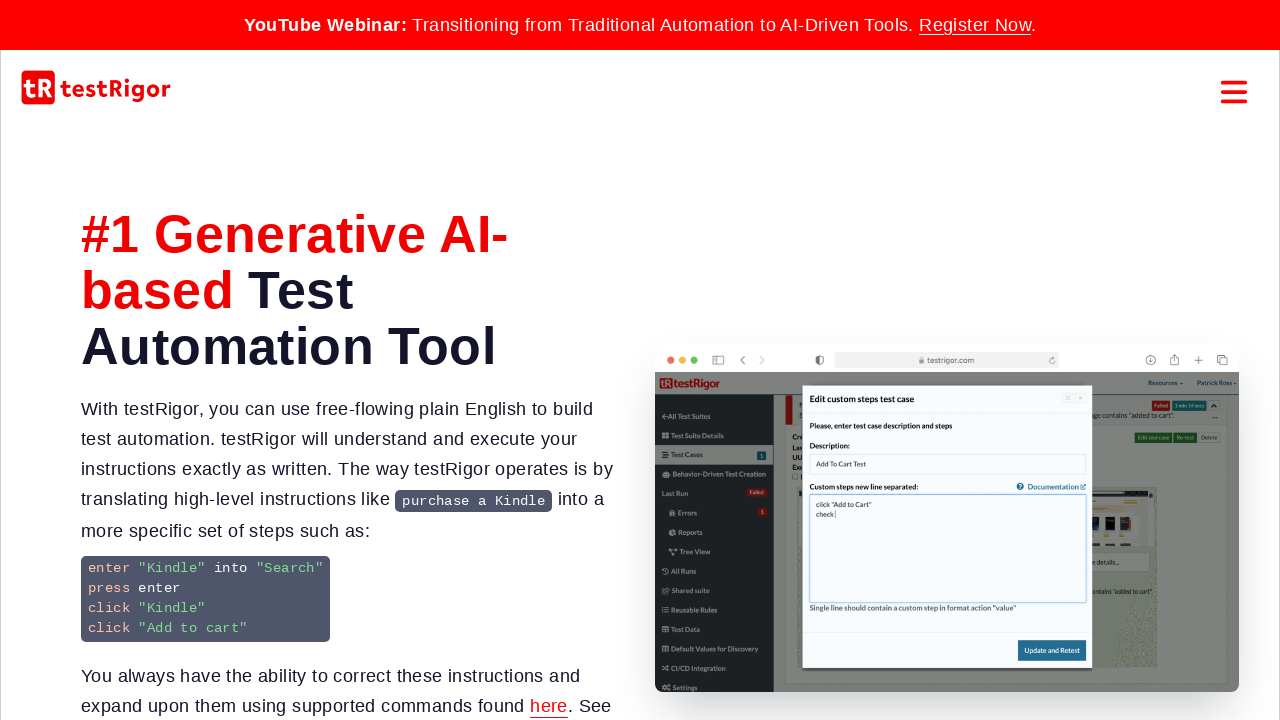

New page finished loading
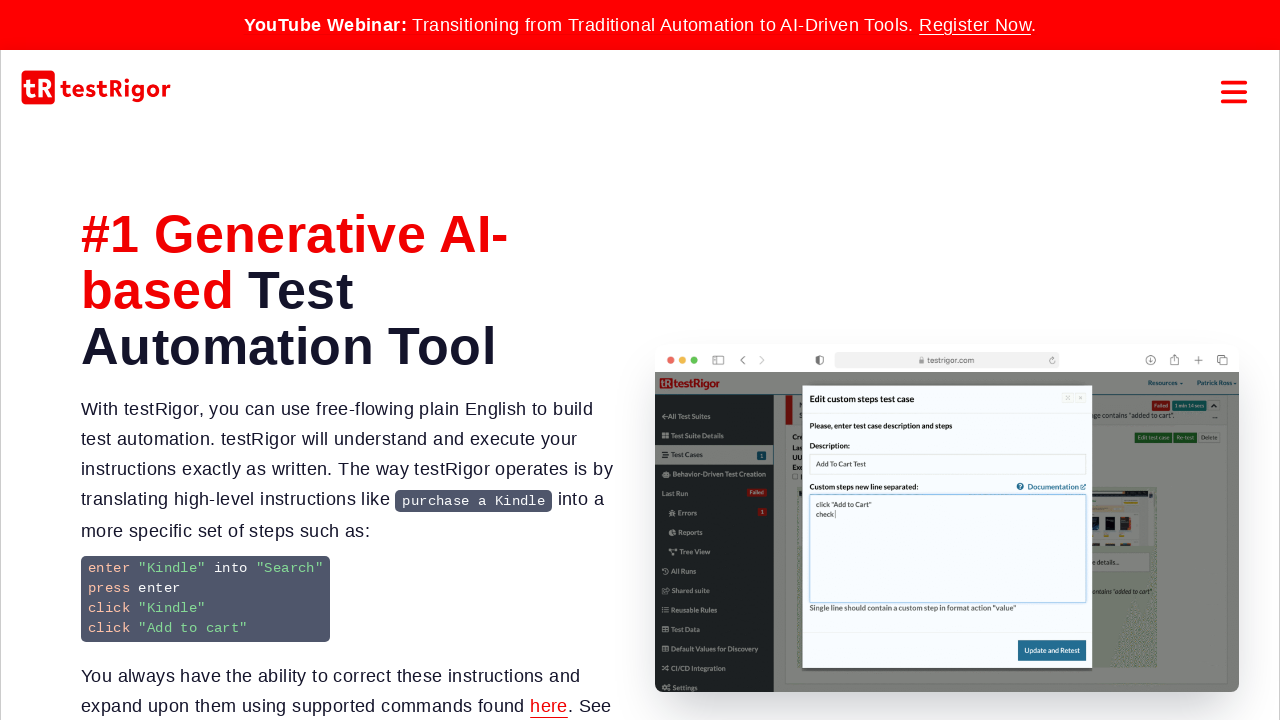

Retrieved new page title: AI-Based Test Automation Tool [2026] - testRigor Software Testing
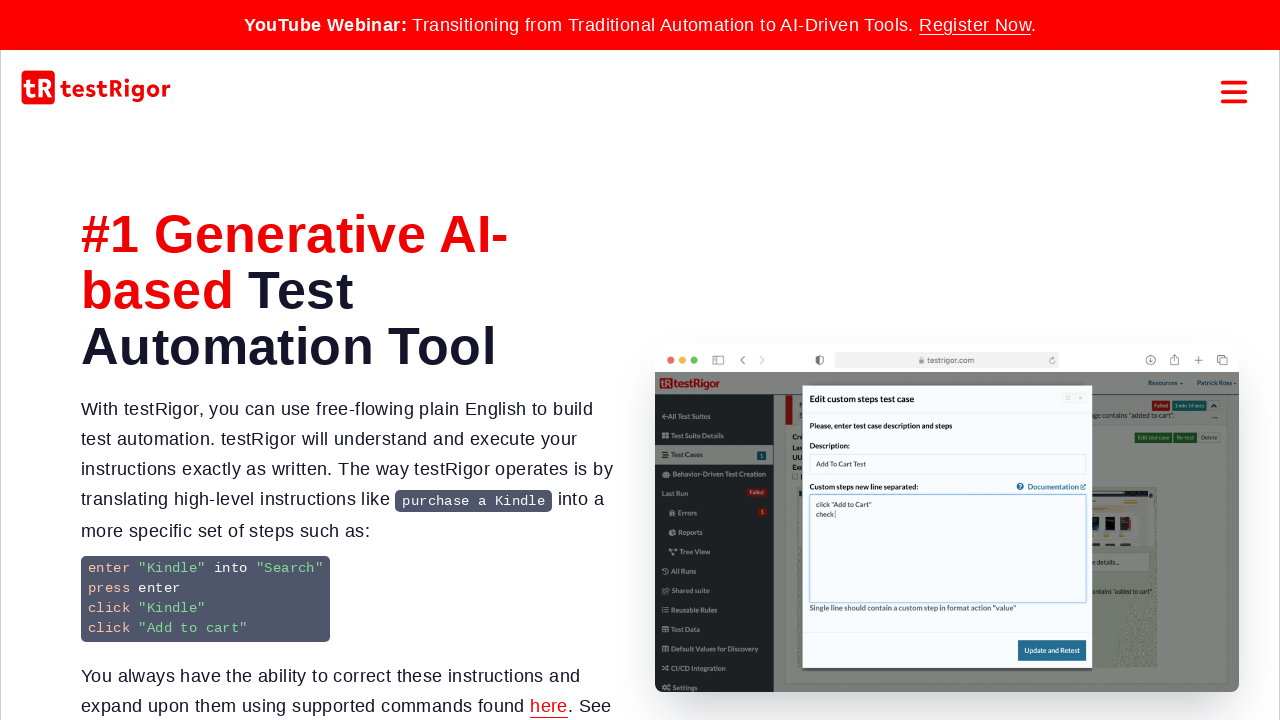

Retrieved original page title: Xpath Practice Page | Shadow dom, nested shadow dom, iframe, nested iframe and more complex automation scenarios.
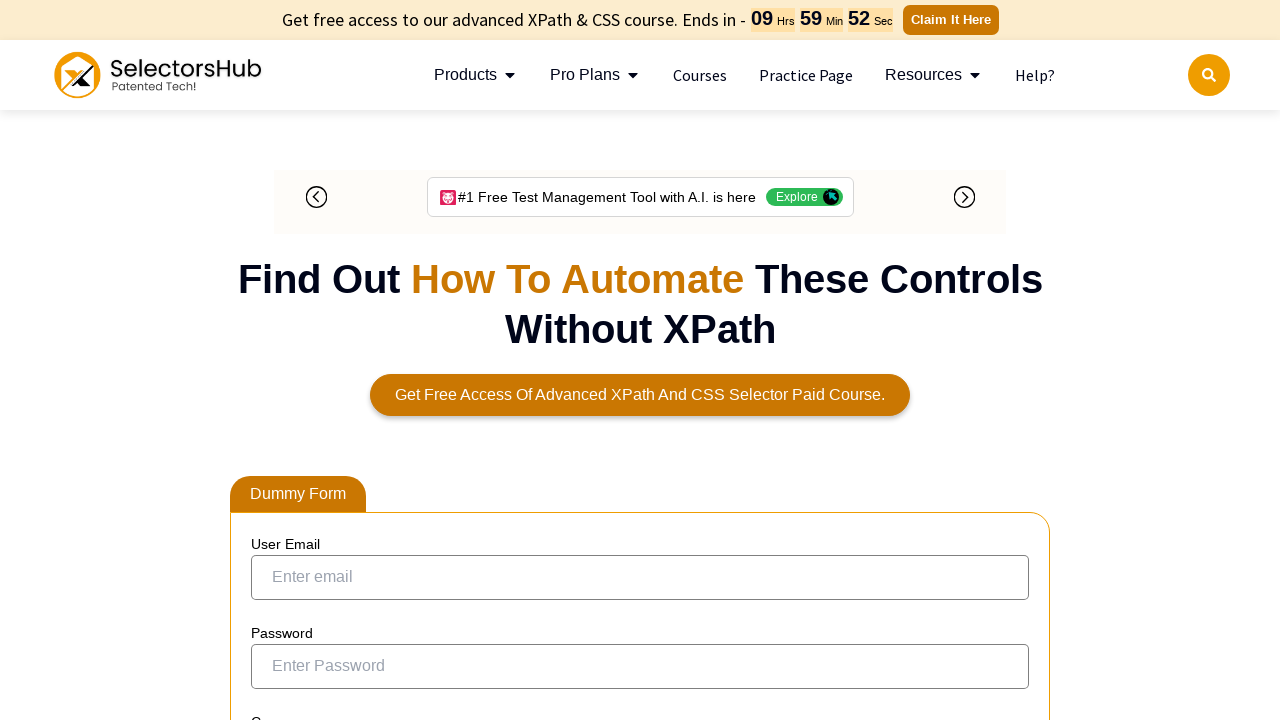

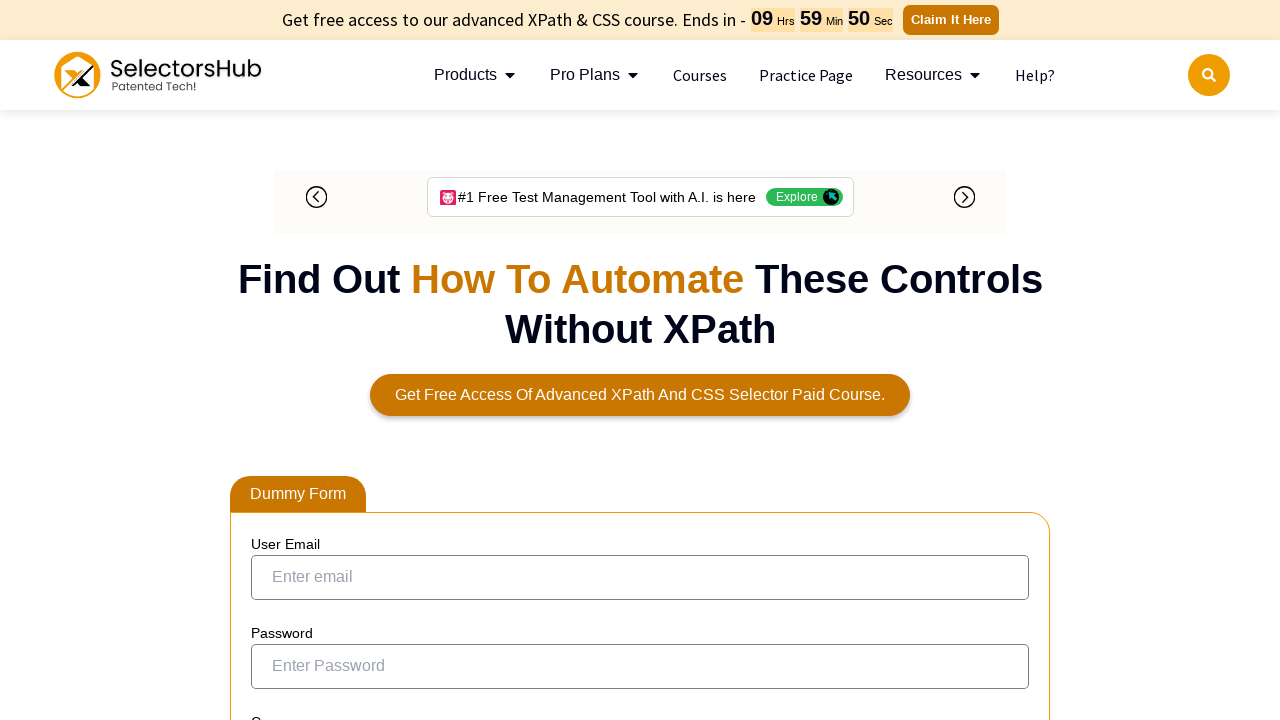